Tests scrolling to a specific element (Events heading) on the page

Starting URL: https://techproeducation.com

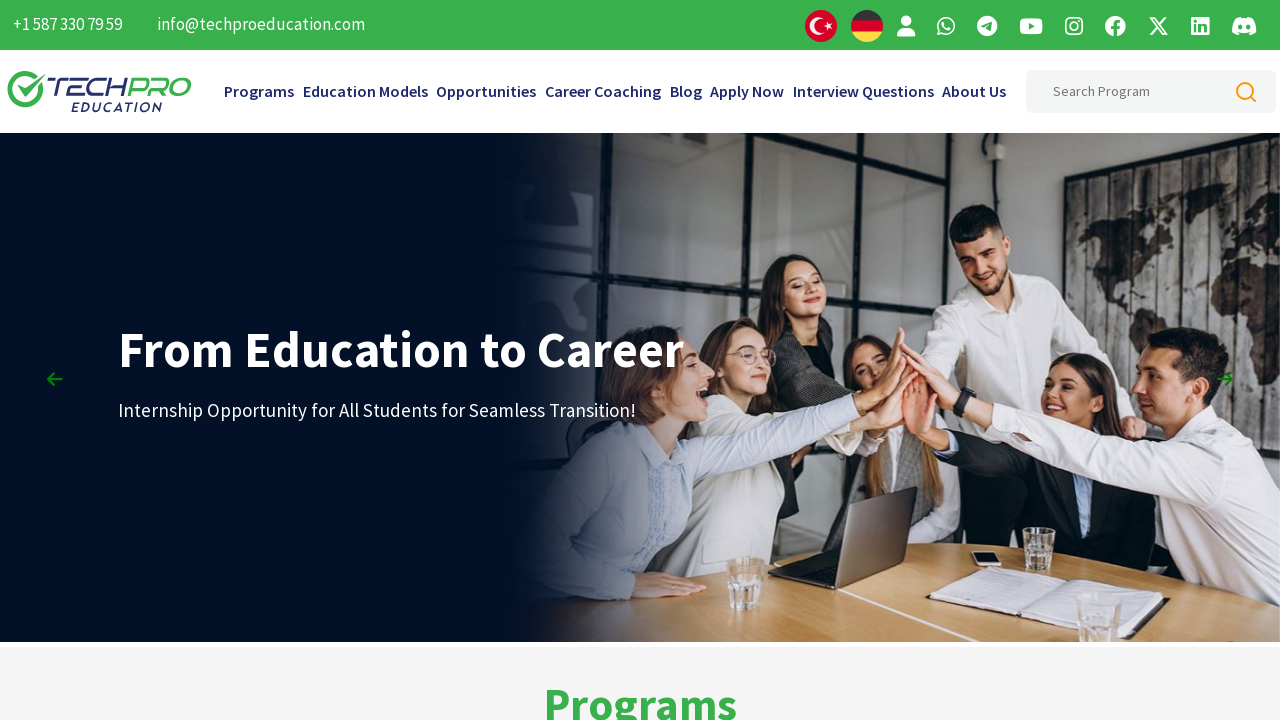

Located the Events heading element using XPath
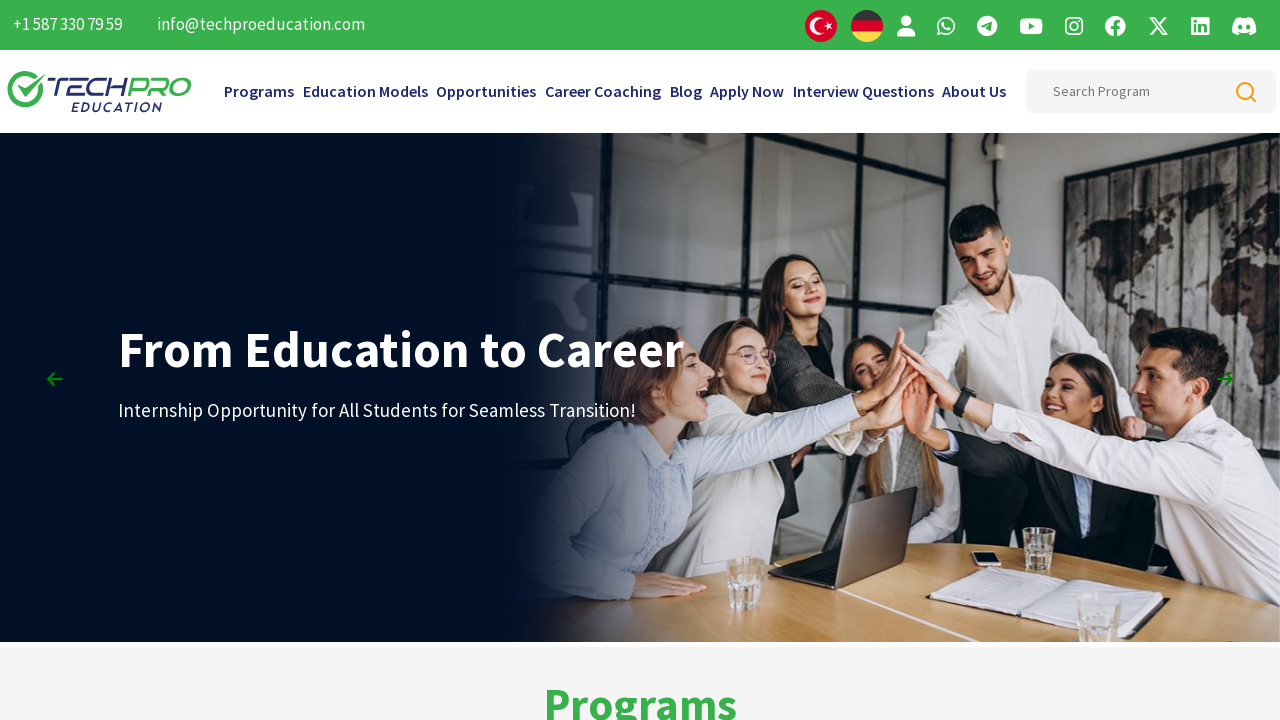

Scrolled to the Events heading element
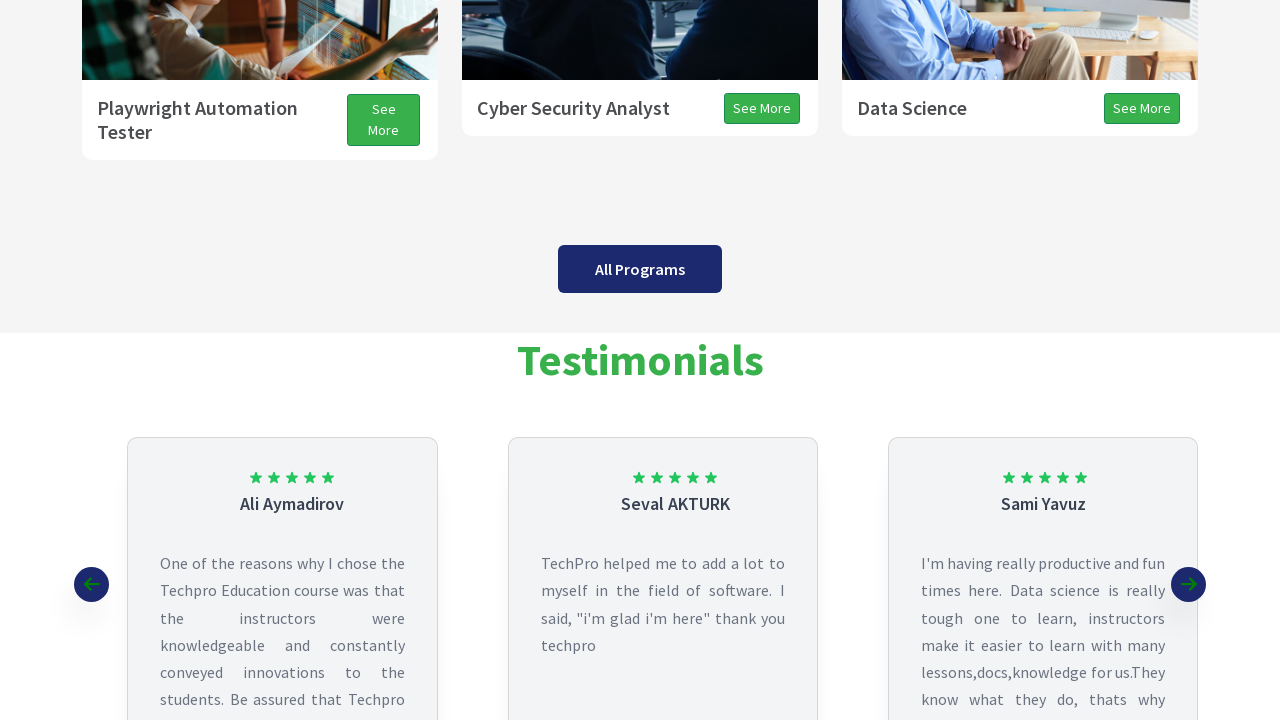

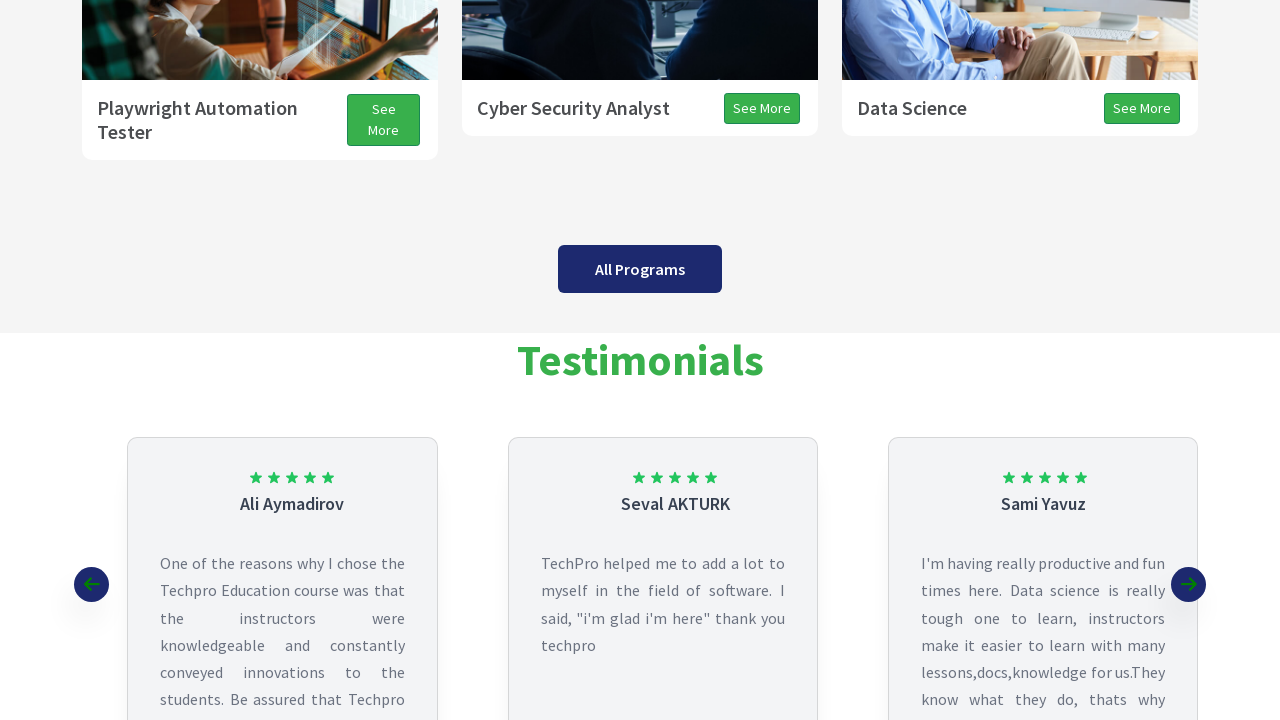